Tests drag and drop functionality by dragging a draggable element and dropping it onto a droppable target area on the jQuery UI demo page.

Starting URL: http://jqueryui.com/resources/demos/droppable/default.html

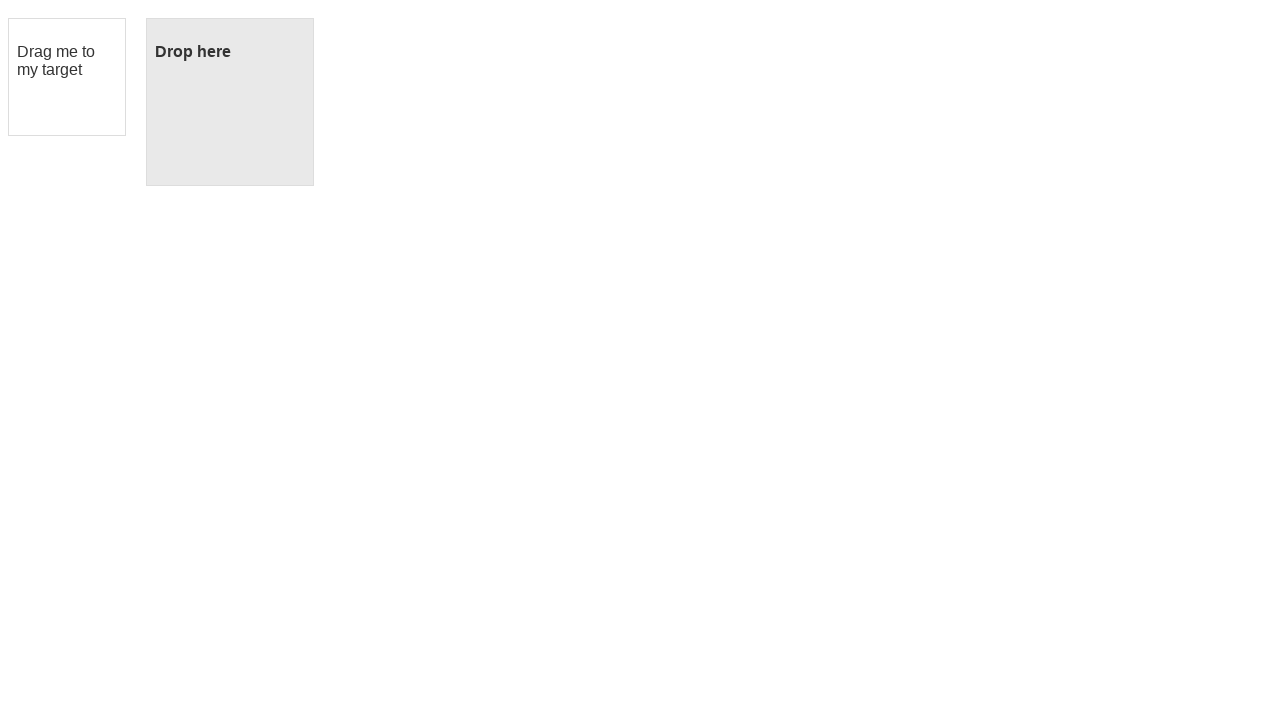

Waited for draggable element to be present
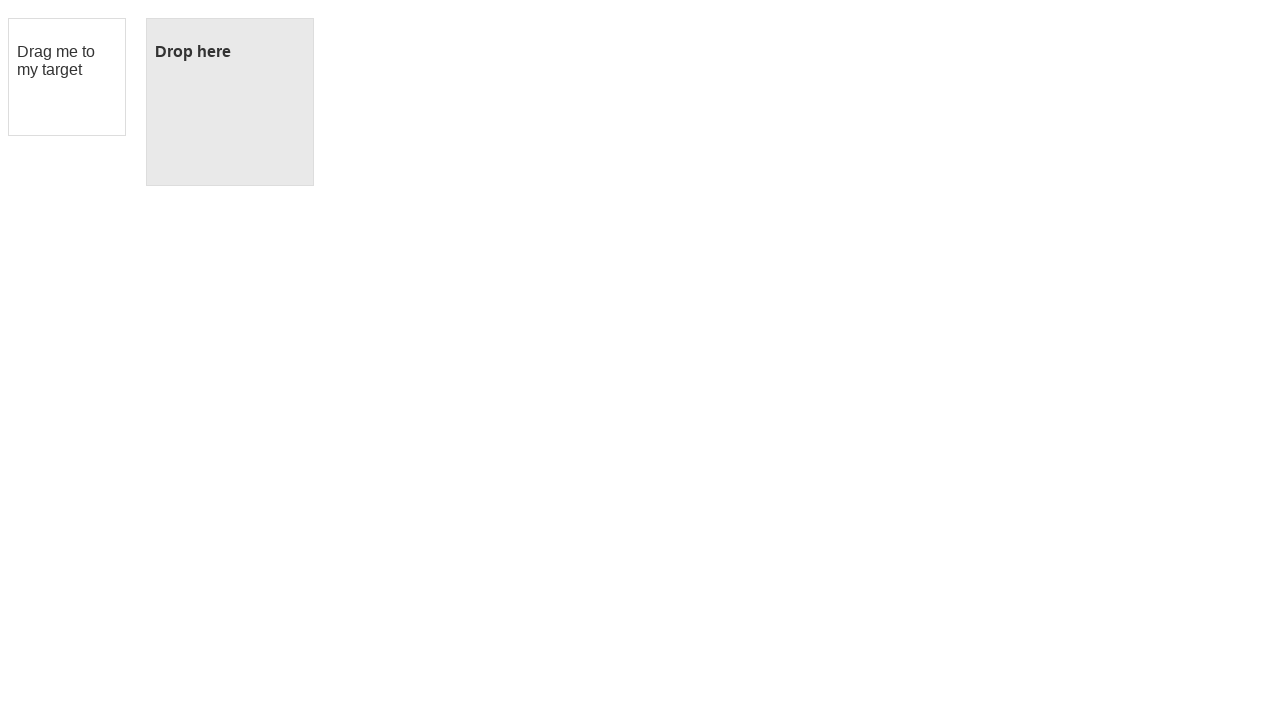

Waited for droppable element to be present
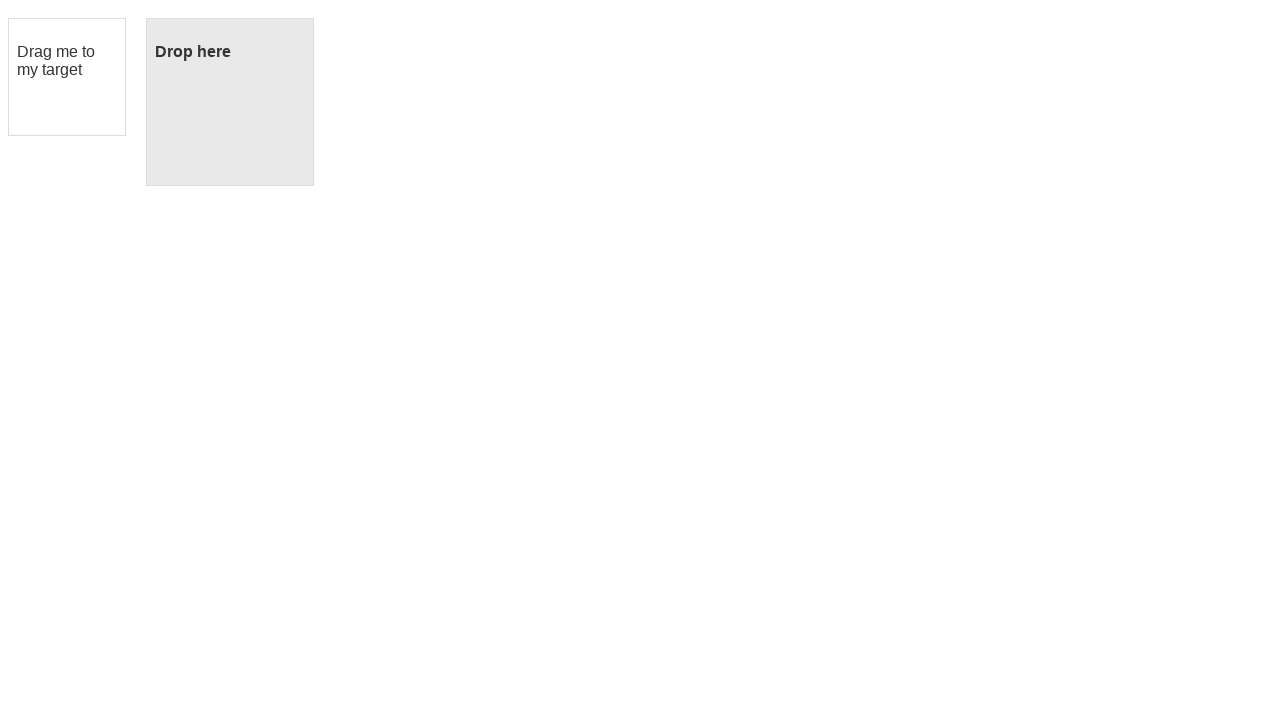

Located the draggable element
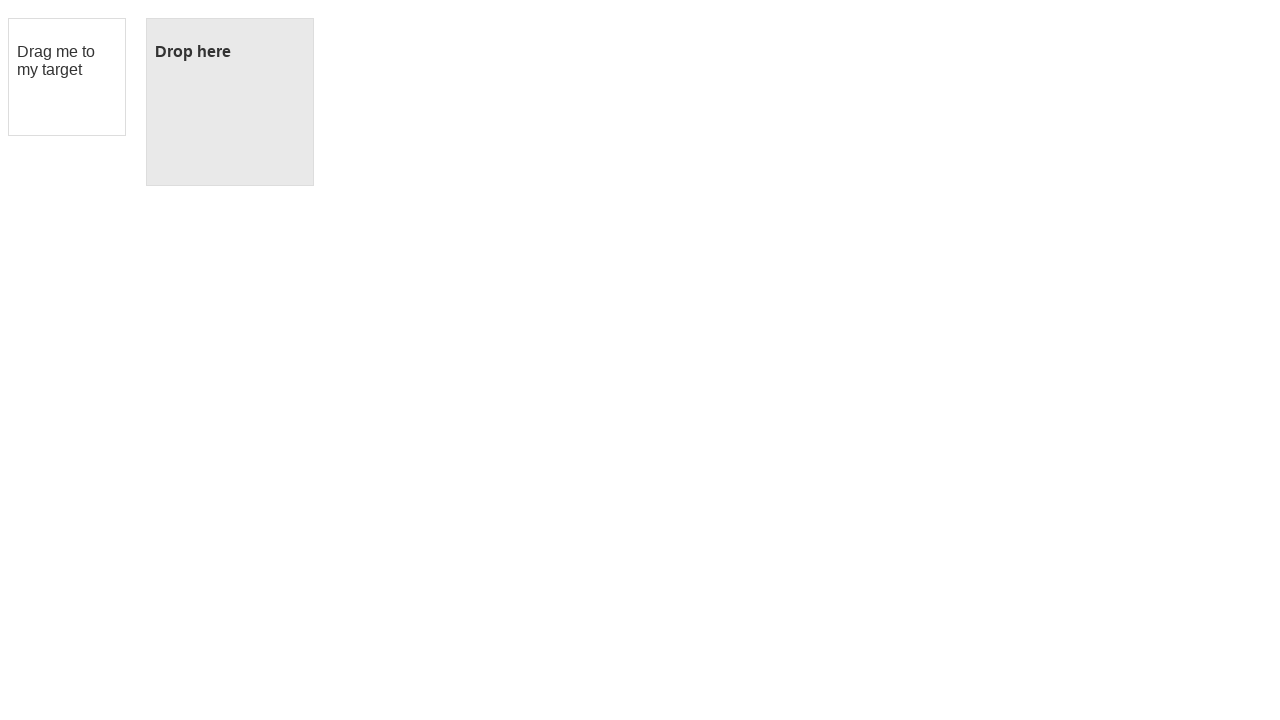

Located the droppable target element
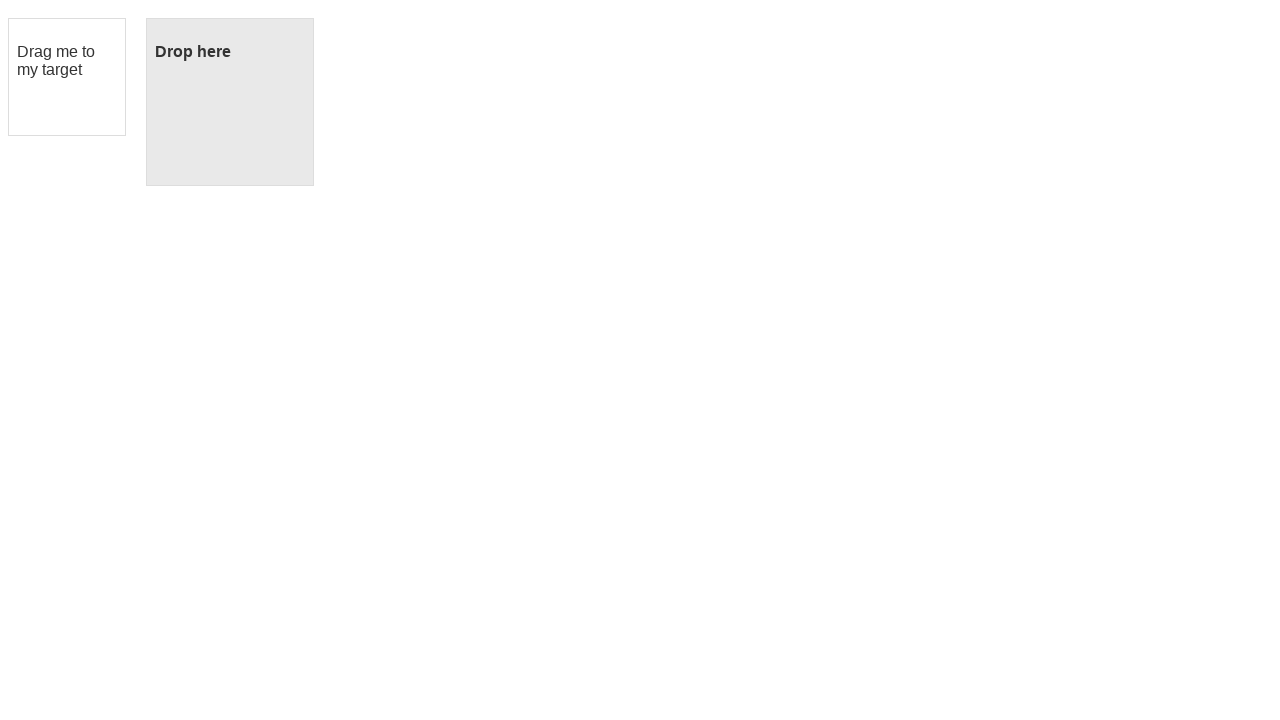

Successfully dragged and dropped the element onto the target area at (230, 102)
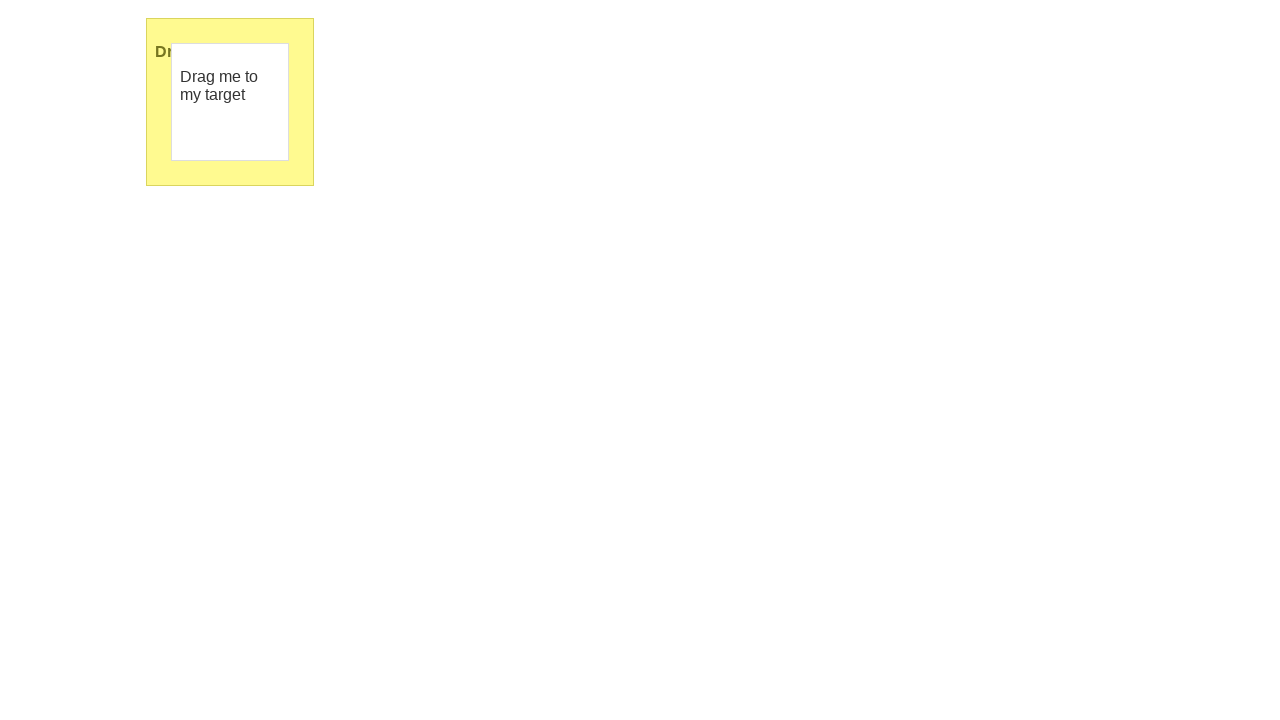

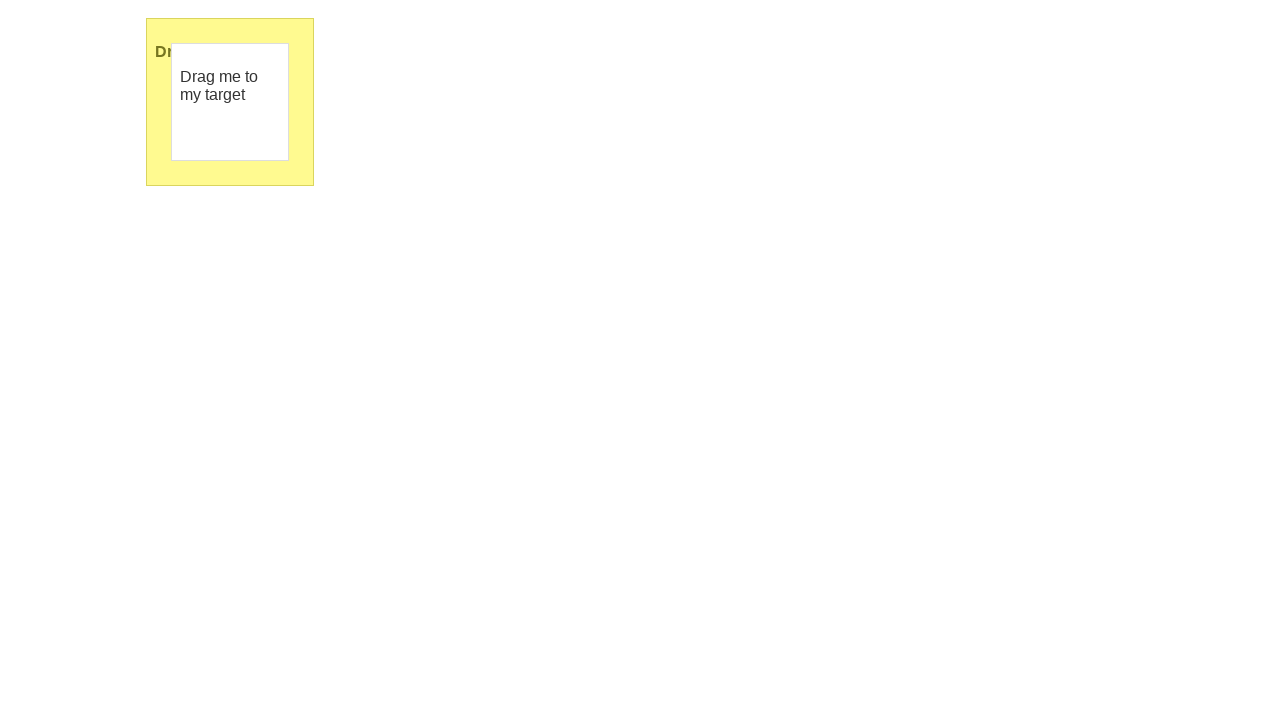